Tests handling of JavaScript prompt dialogs by setting up a dialog handler to accept with custom text, then clicking the trigger button

Starting URL: https://the-internet.herokuapp.com/javascript_alerts

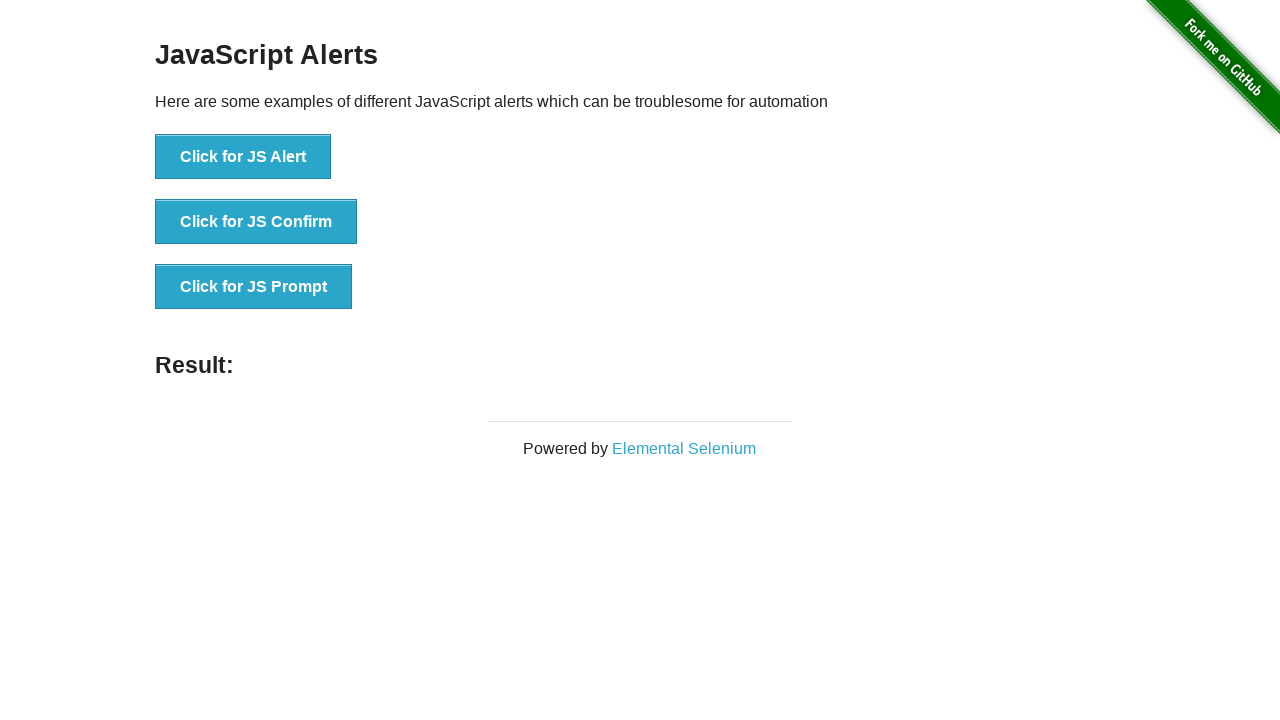

Set up dialog handler to accept prompt with custom text 'Hello everyone,'
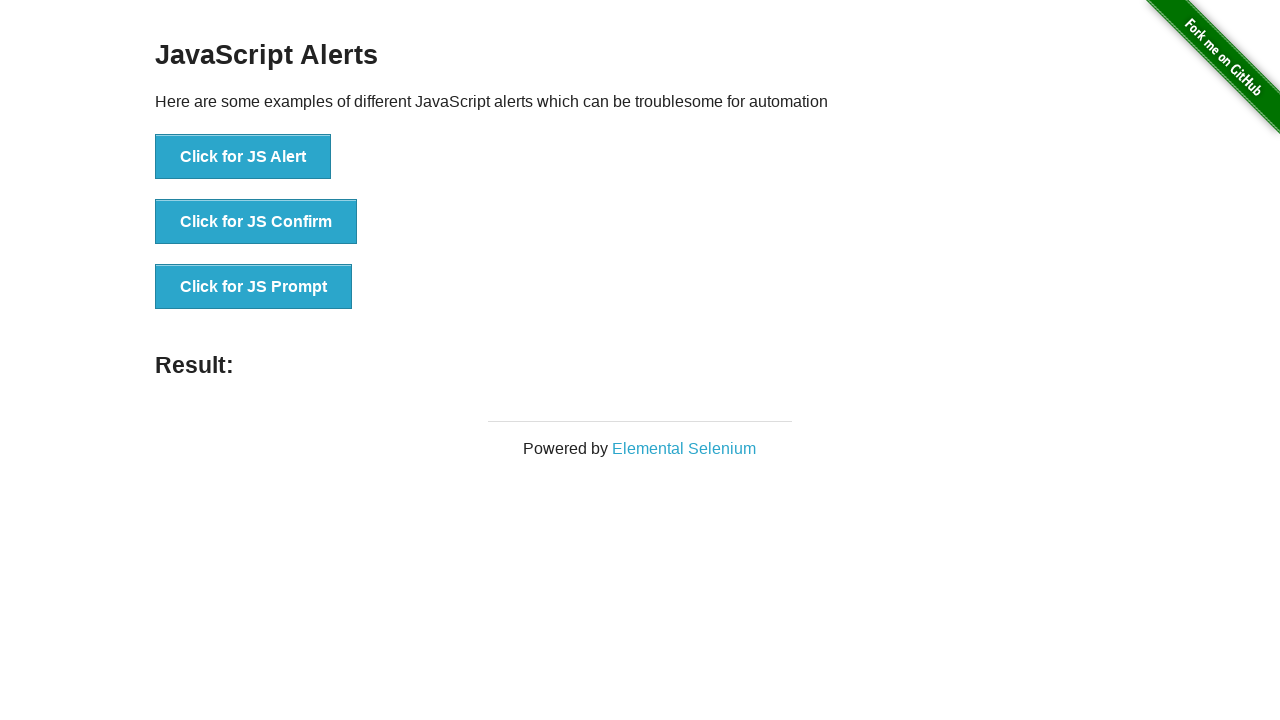

Clicked button to trigger JavaScript prompt dialog at (254, 287) on button[onclick="jsPrompt()"]
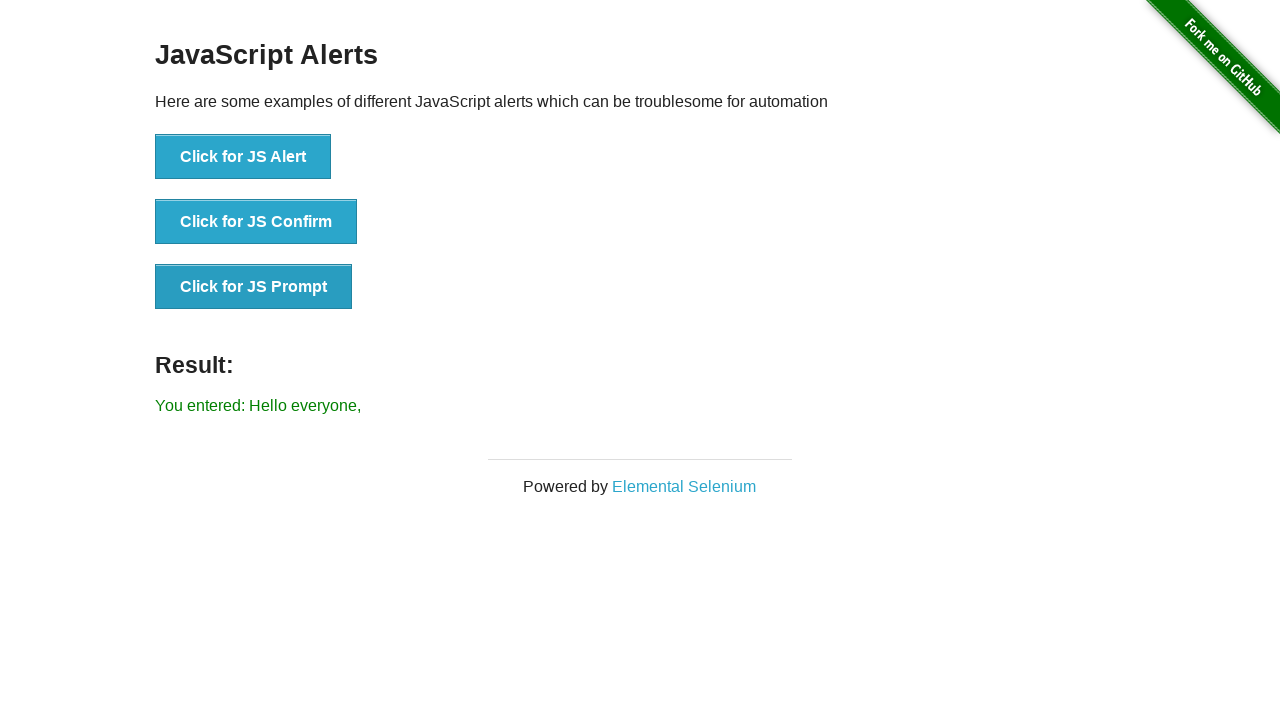

Waited 2 seconds for dialog handling to complete
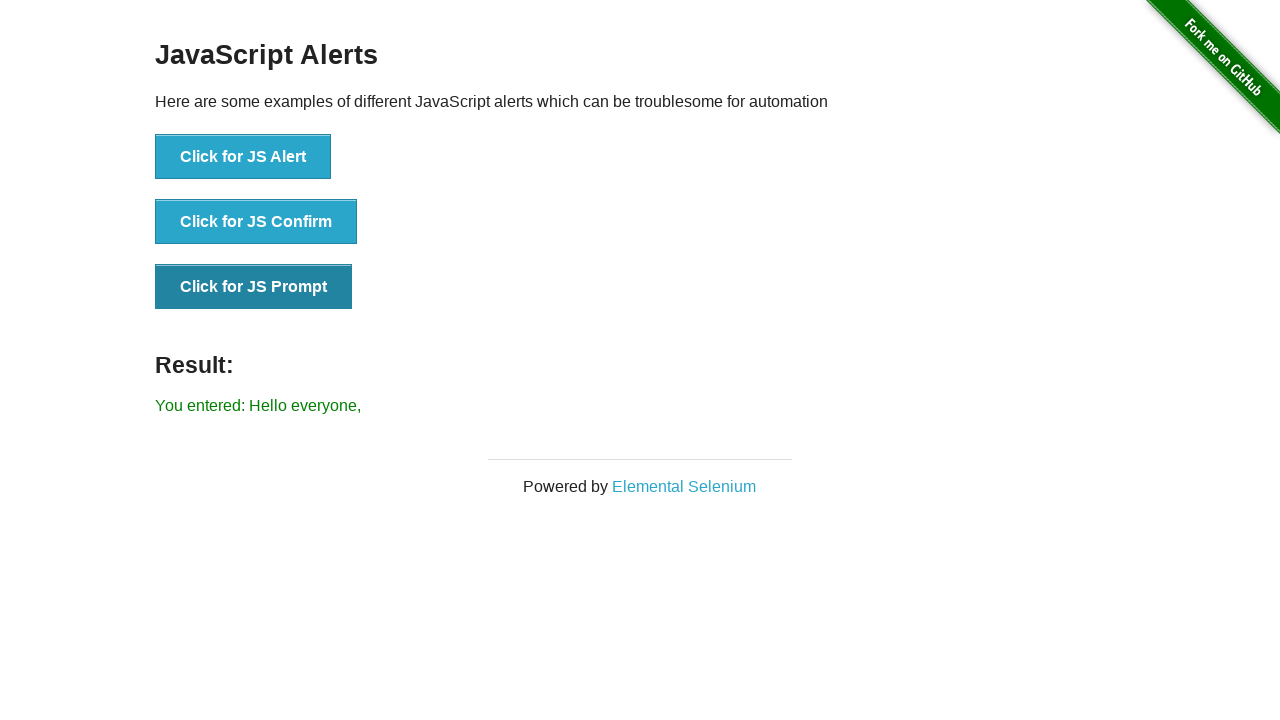

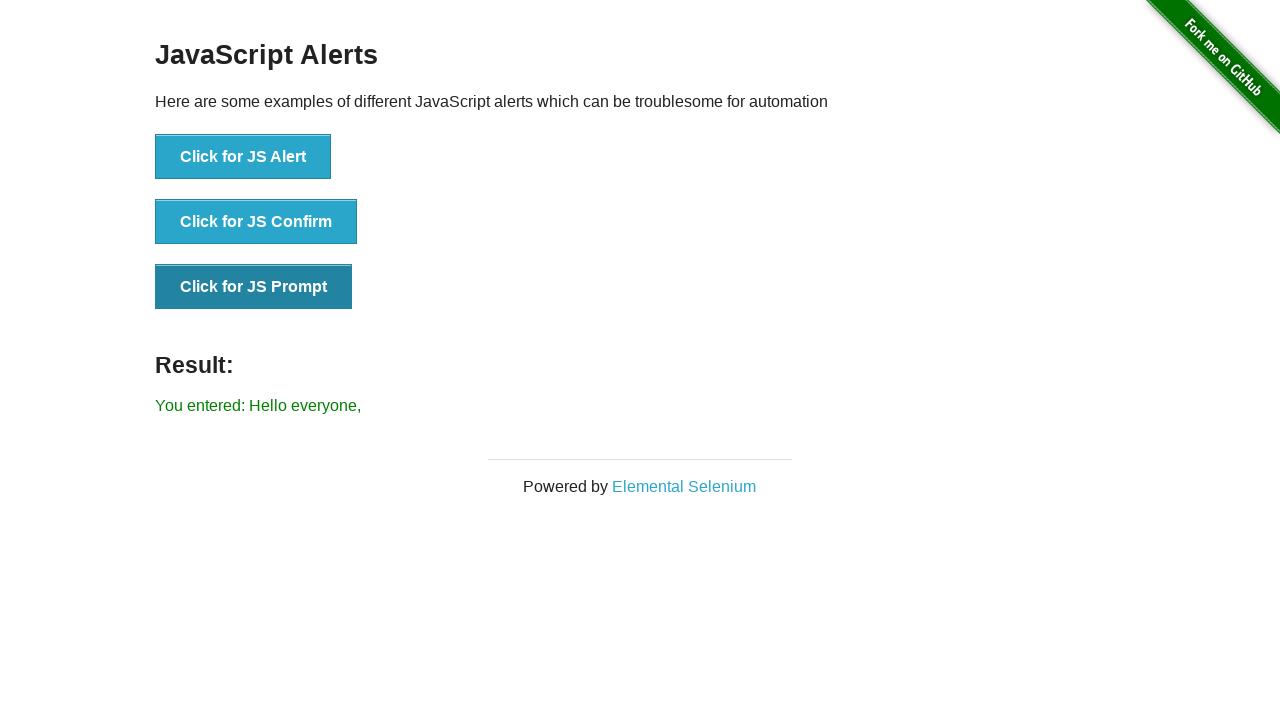